Tests various input field types by filling a number, text, password, and date field, then verifying the values were entered correctly

Starting URL: https://practice.expandtesting.com/inputs

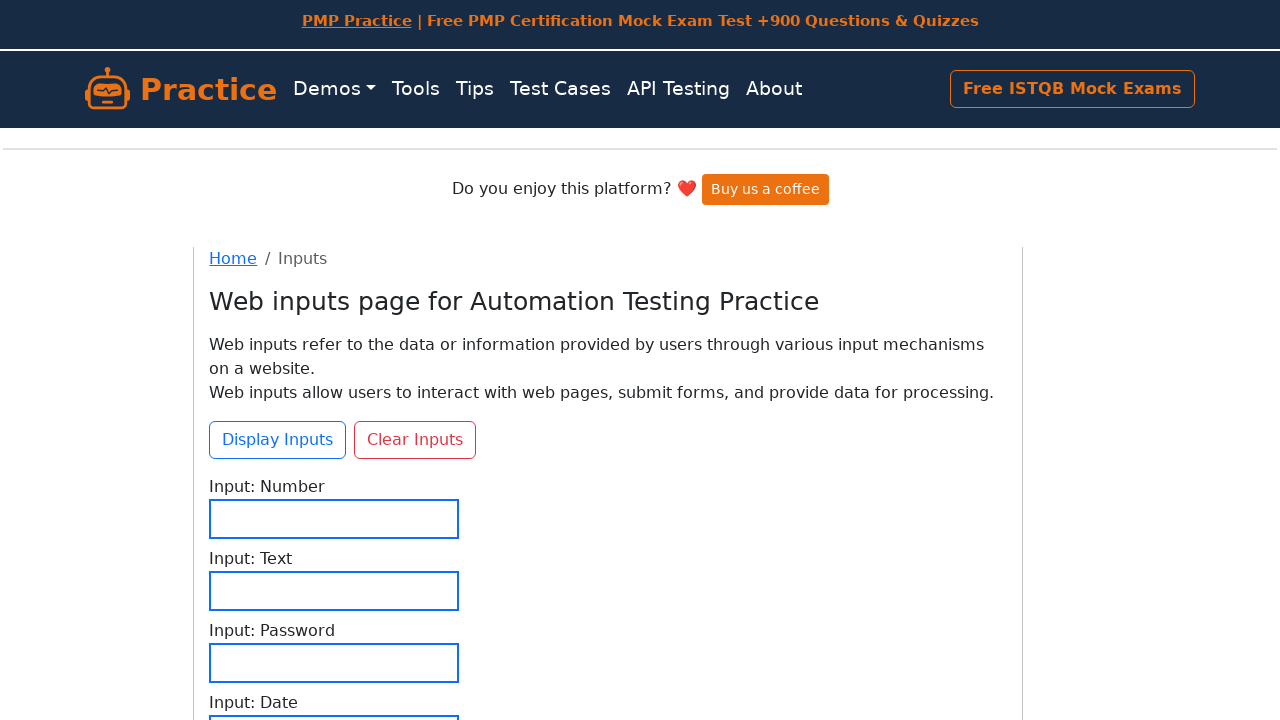

Waited for text input field to be visible
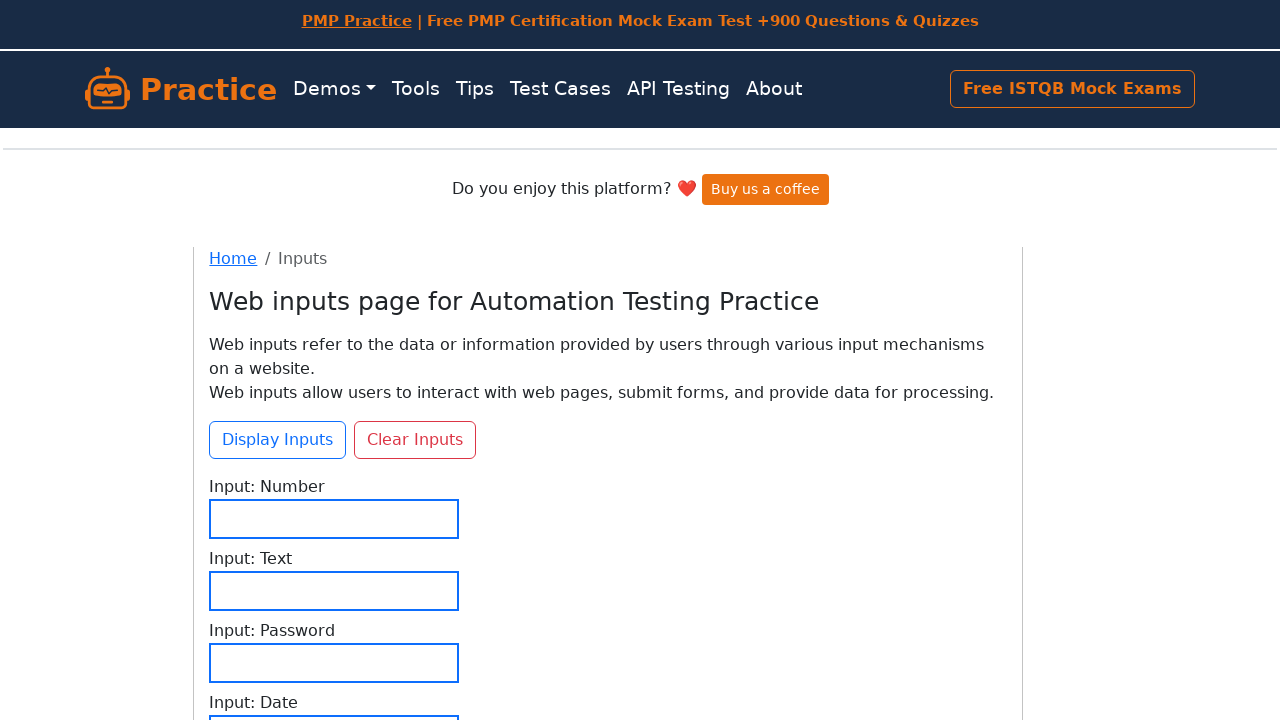

Filled number input field with '123' on #input-number
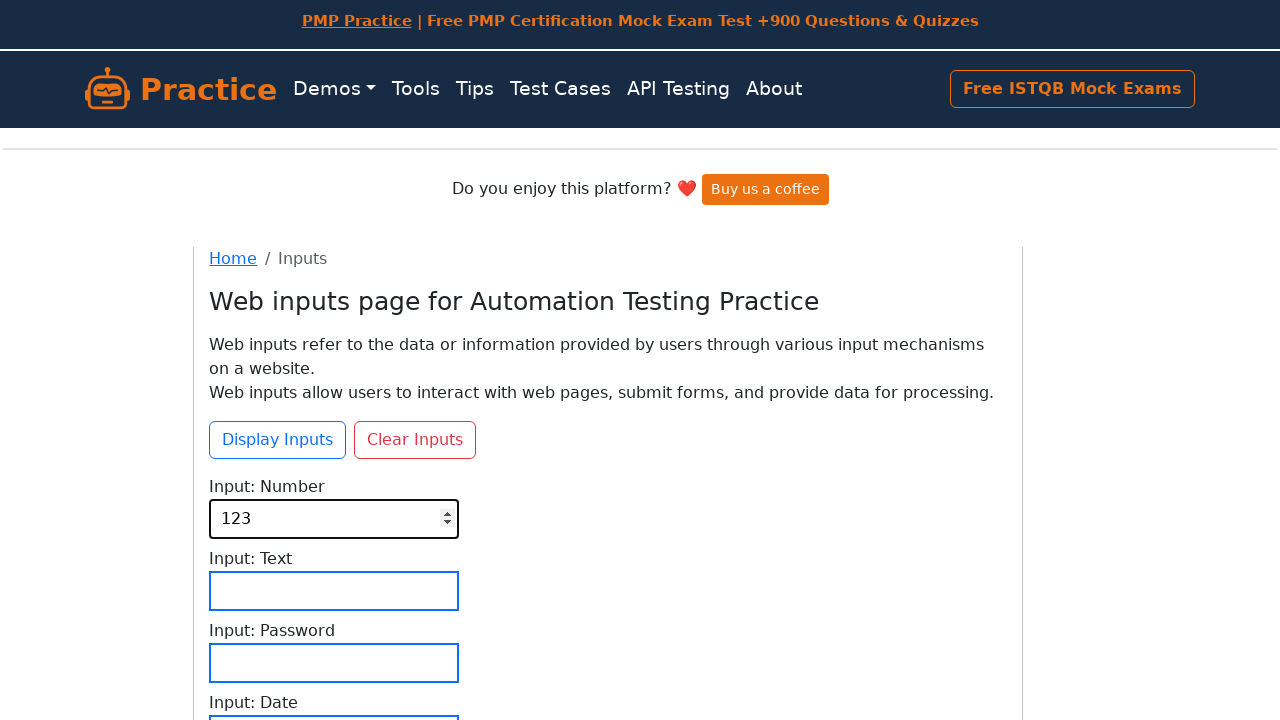

Filled text input field with 'Sample text' on #input-text
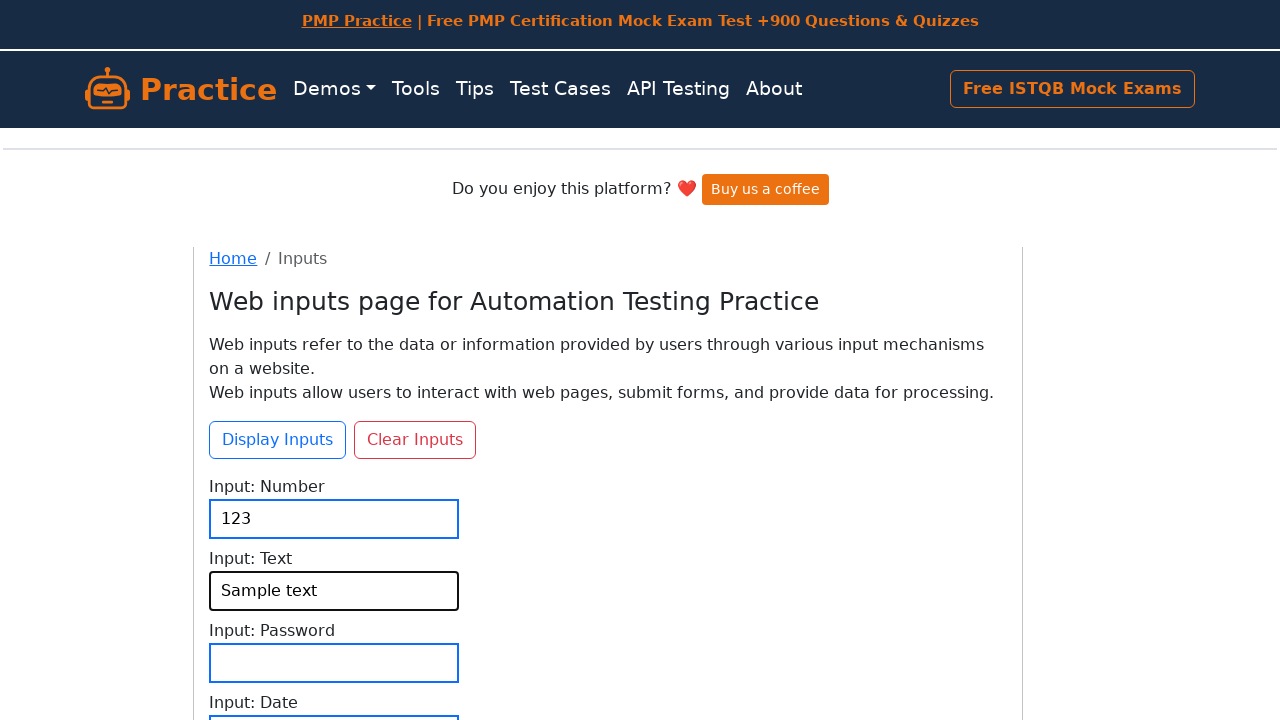

Filled password input field with 'Secret123!' on #input-password
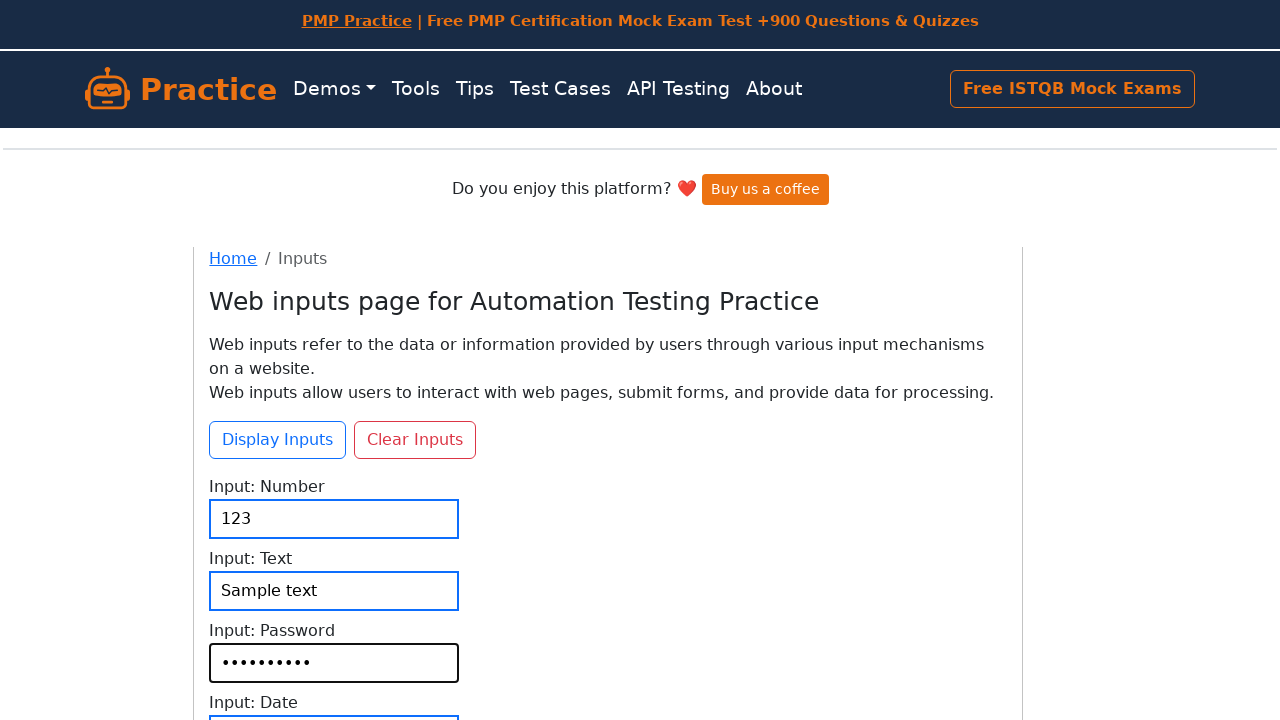

Filled date input field with '2025-05-28' on #input-date
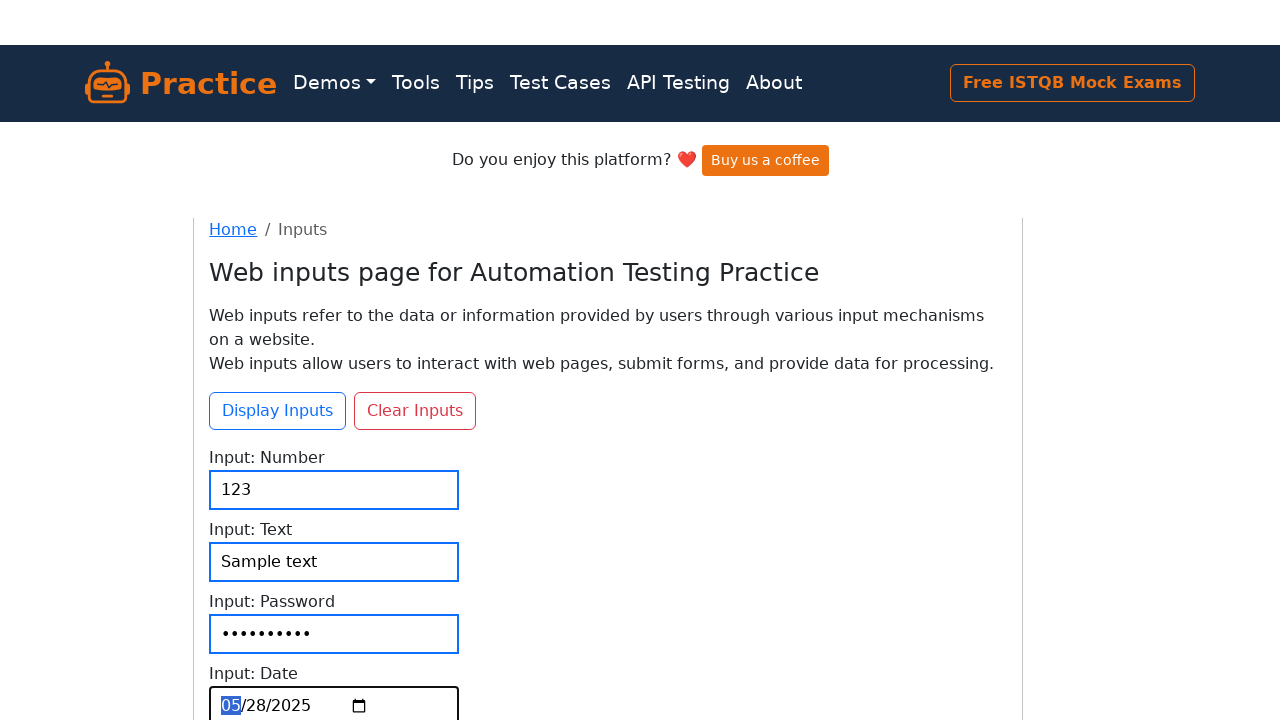

Verified number input value is '123'
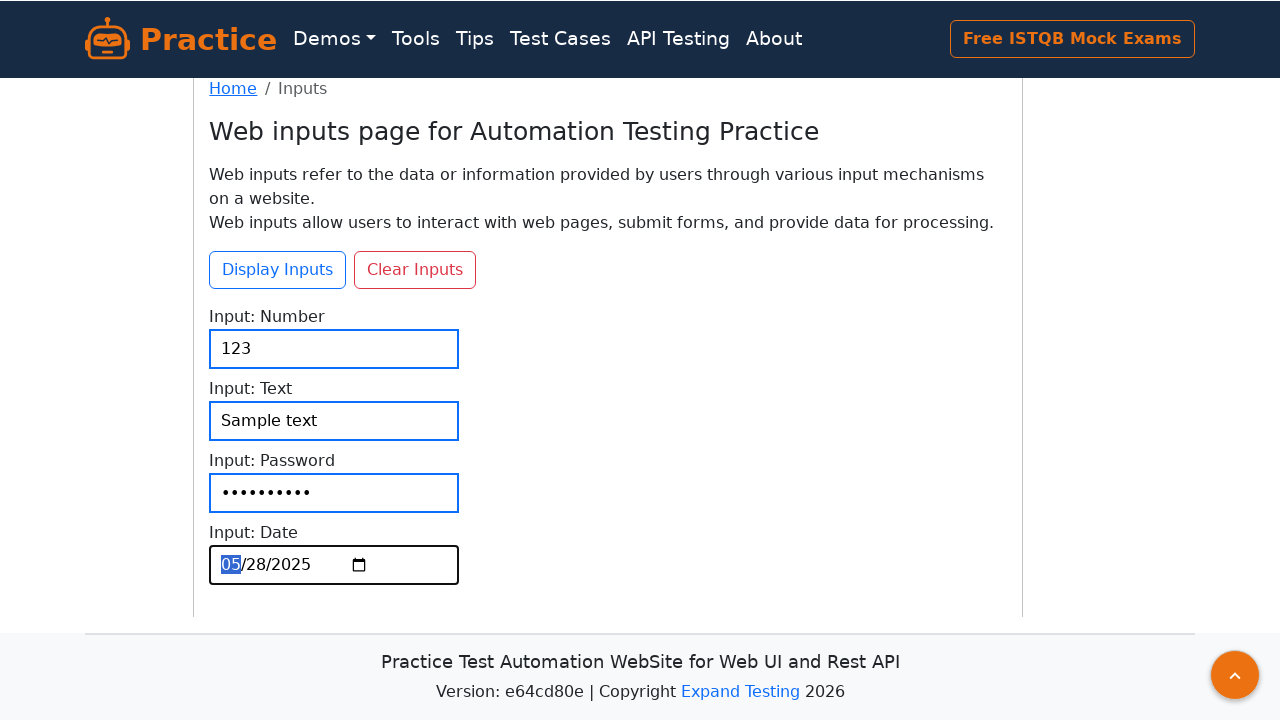

Verified text input value is 'Sample text'
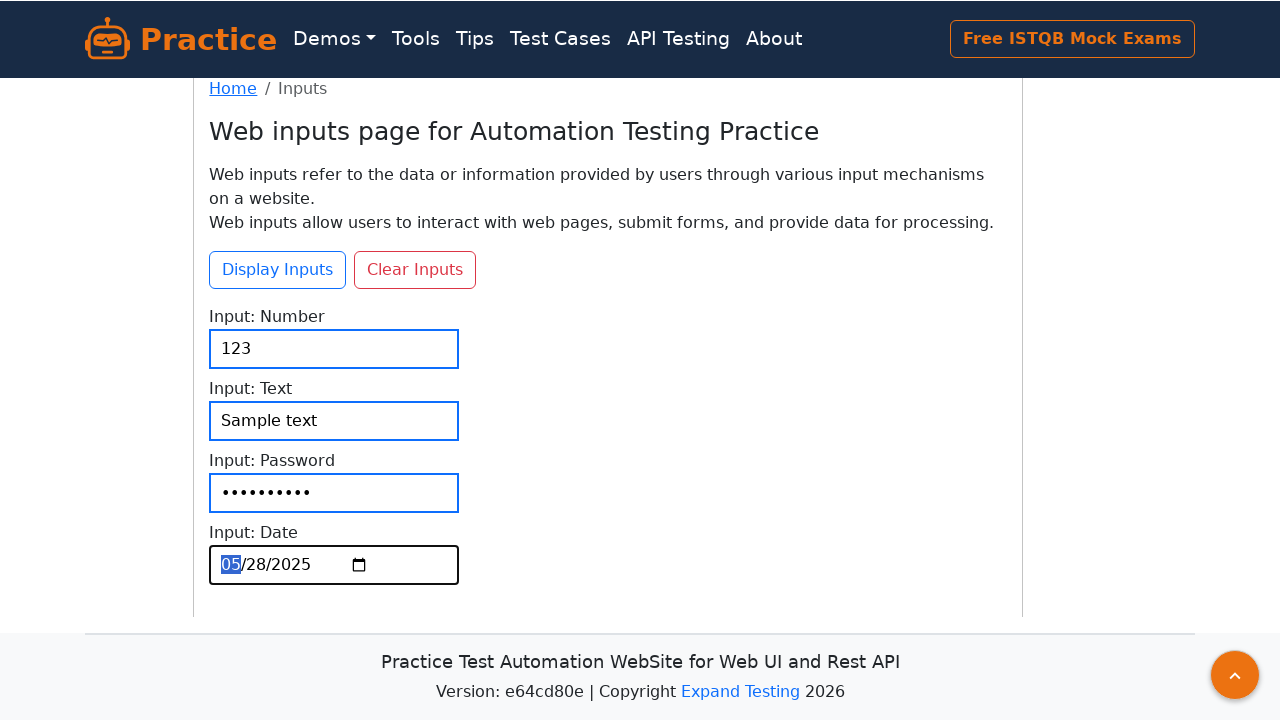

Verified password input value is 'Secret123!'
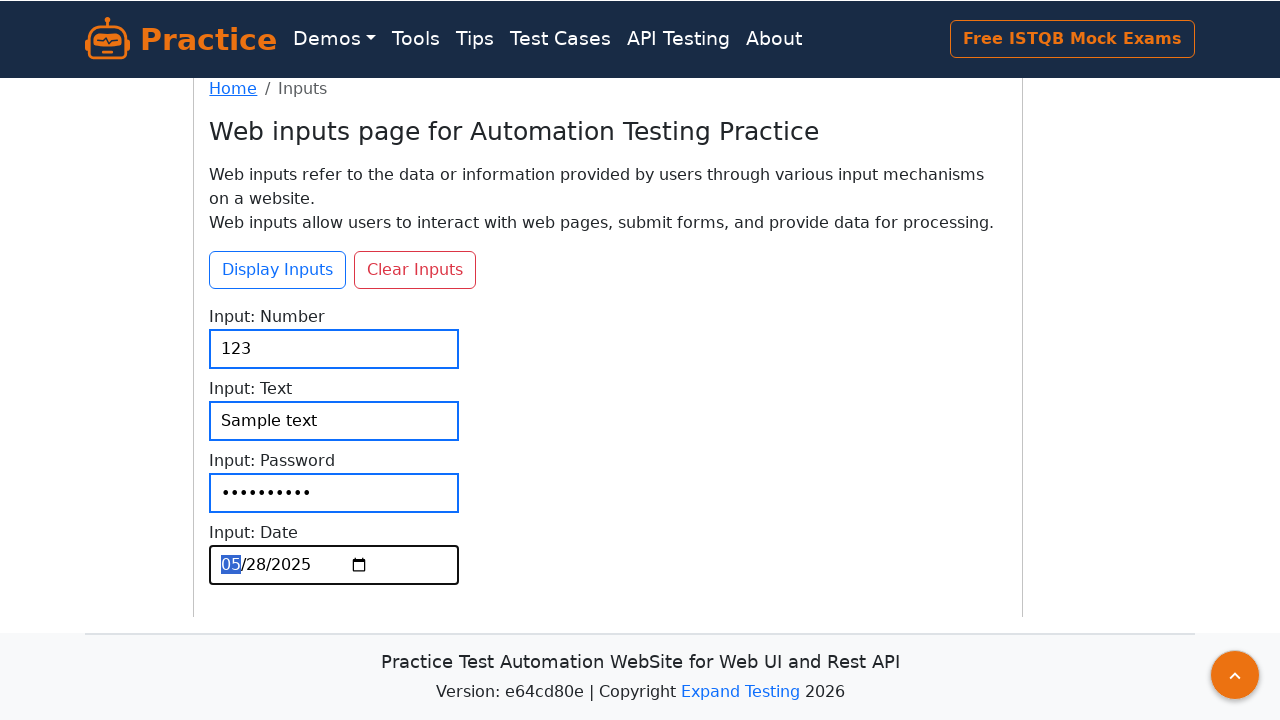

Verified date input value is '2025-05-28'
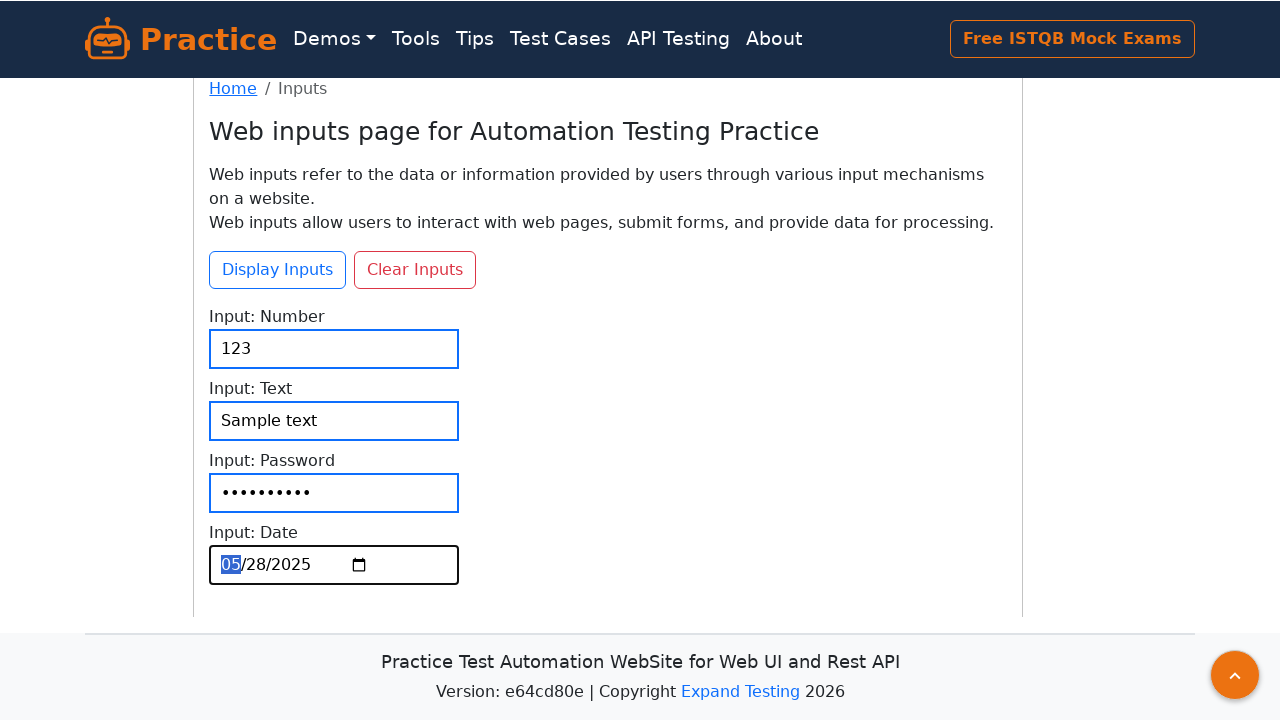

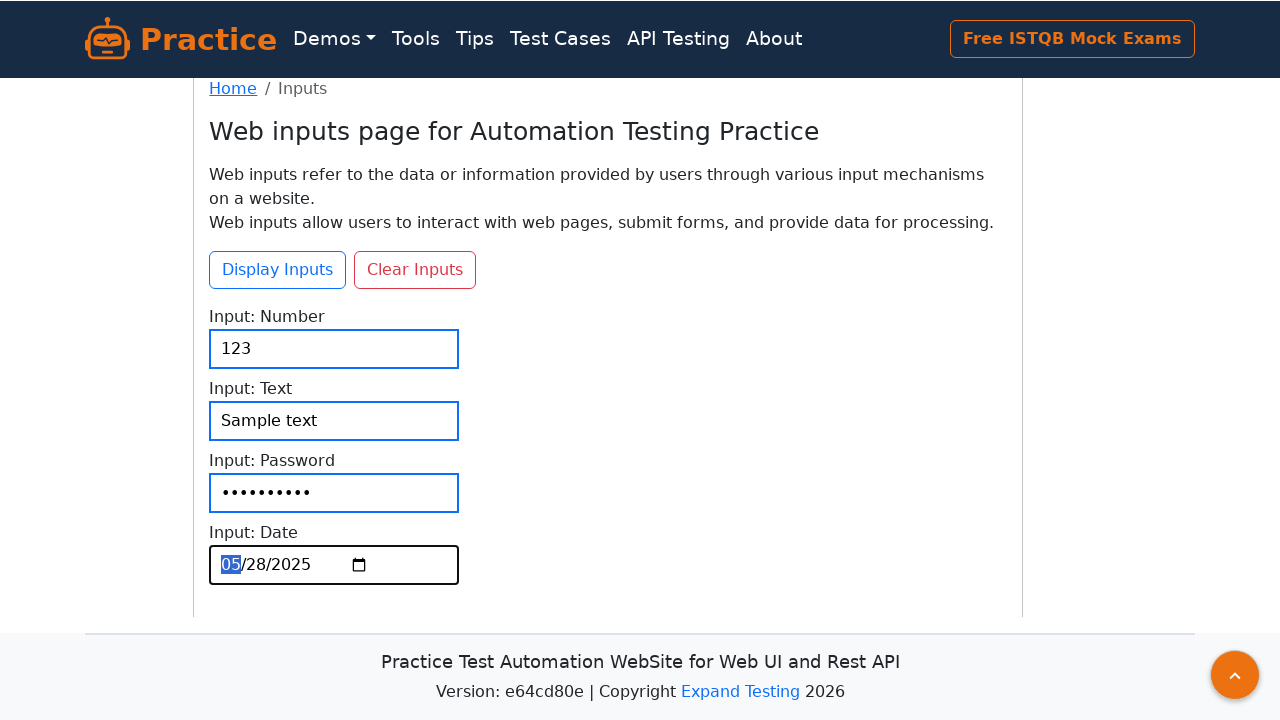